Navigates to the Automation Exercise homepage and verifies that the home page is visible by checking the page title and a main page element.

Starting URL: http://automationexercise.com

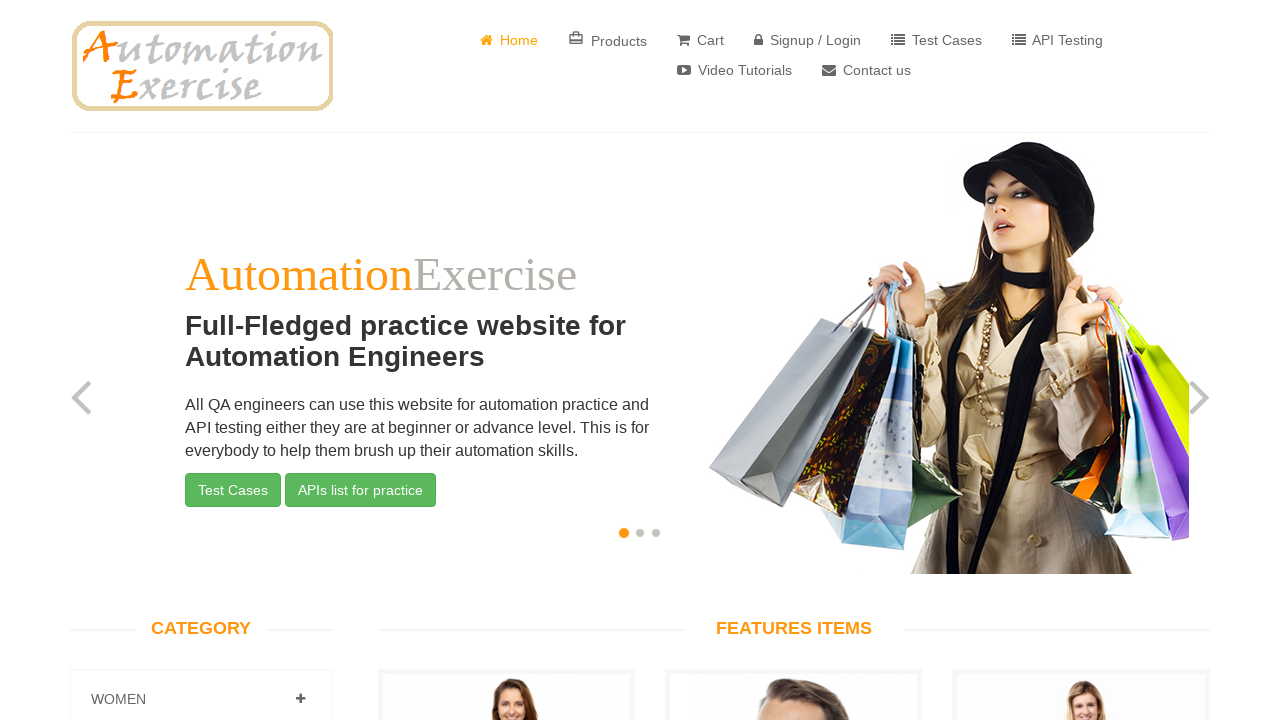

Waited for main page element to load
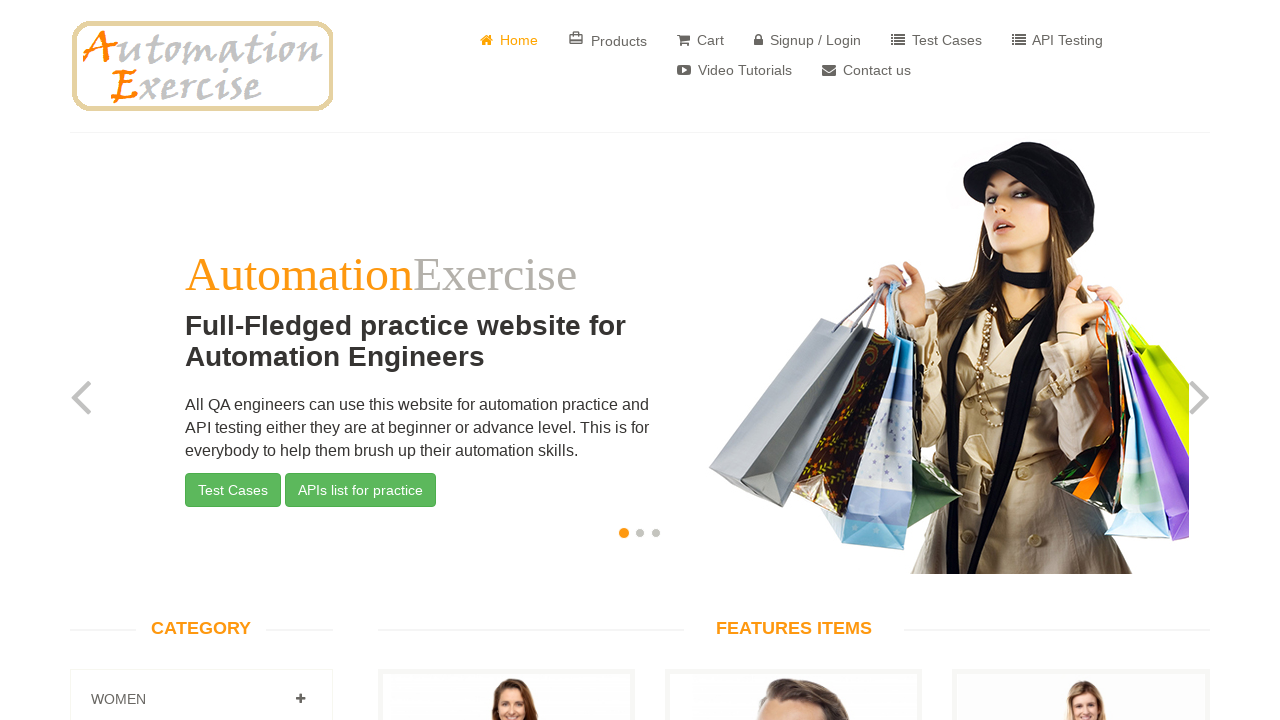

Verified page title contains 'Automation Exercise'
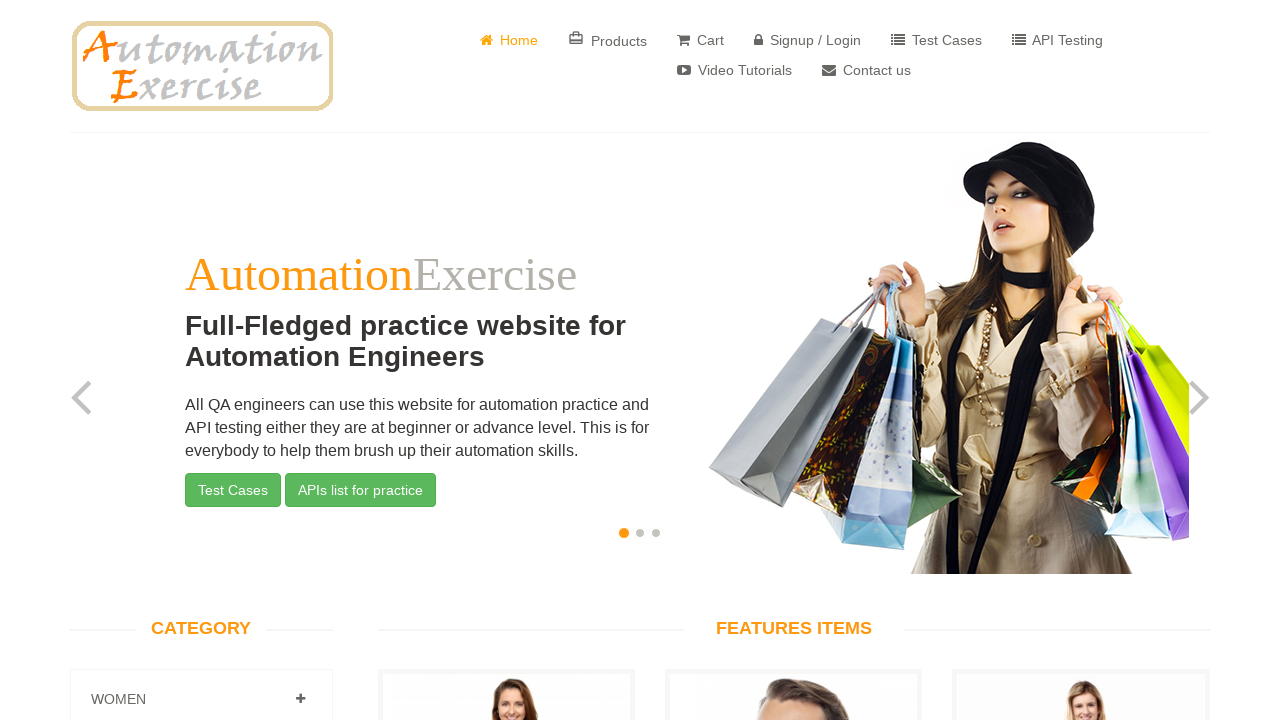

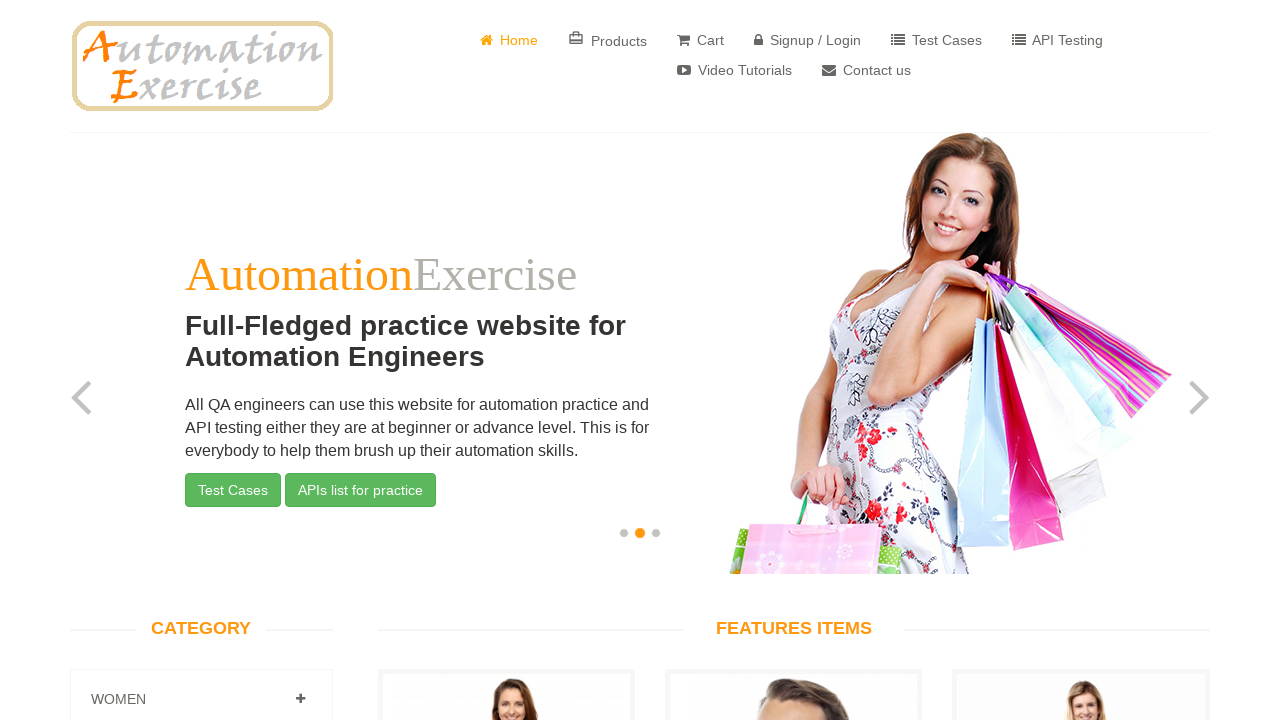